Navigates to The Internet demo website and verifies the page title is correct, then takes a screenshot to confirm the page loaded properly.

Starting URL: http://the-internet.herokuapp.com

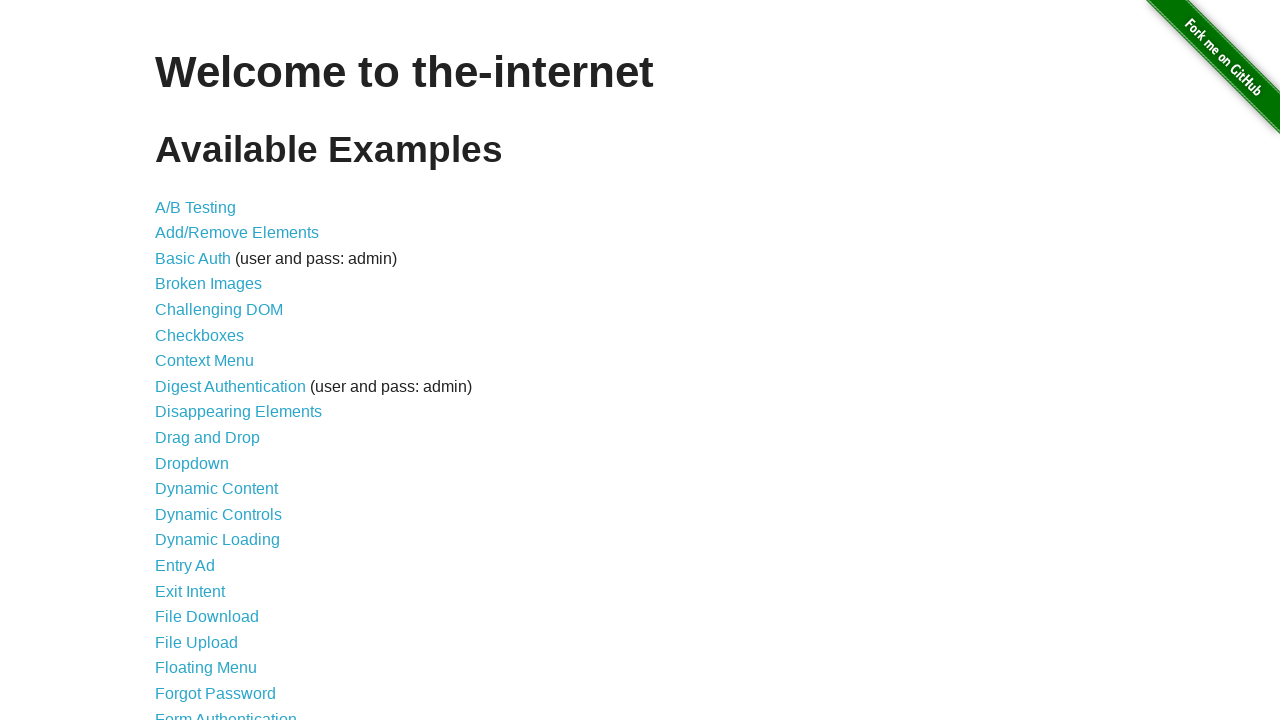

Navigated to The Internet demo website
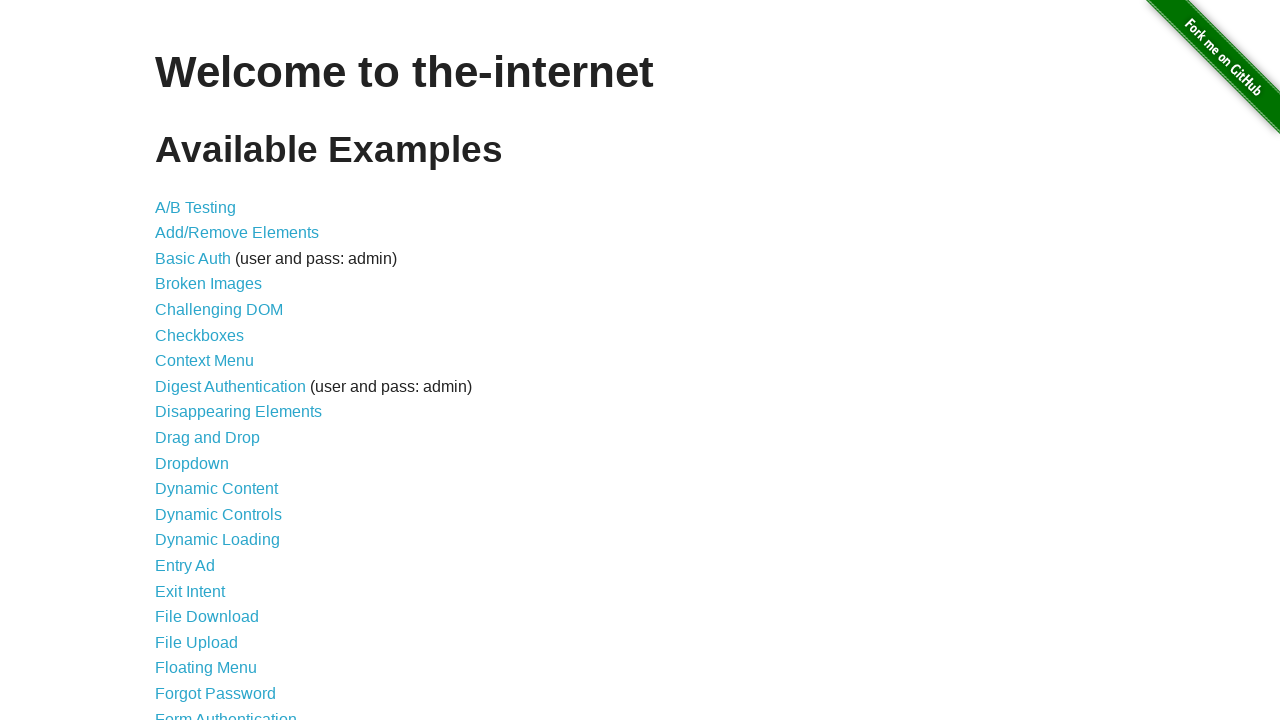

Verified page title is 'The Internet'
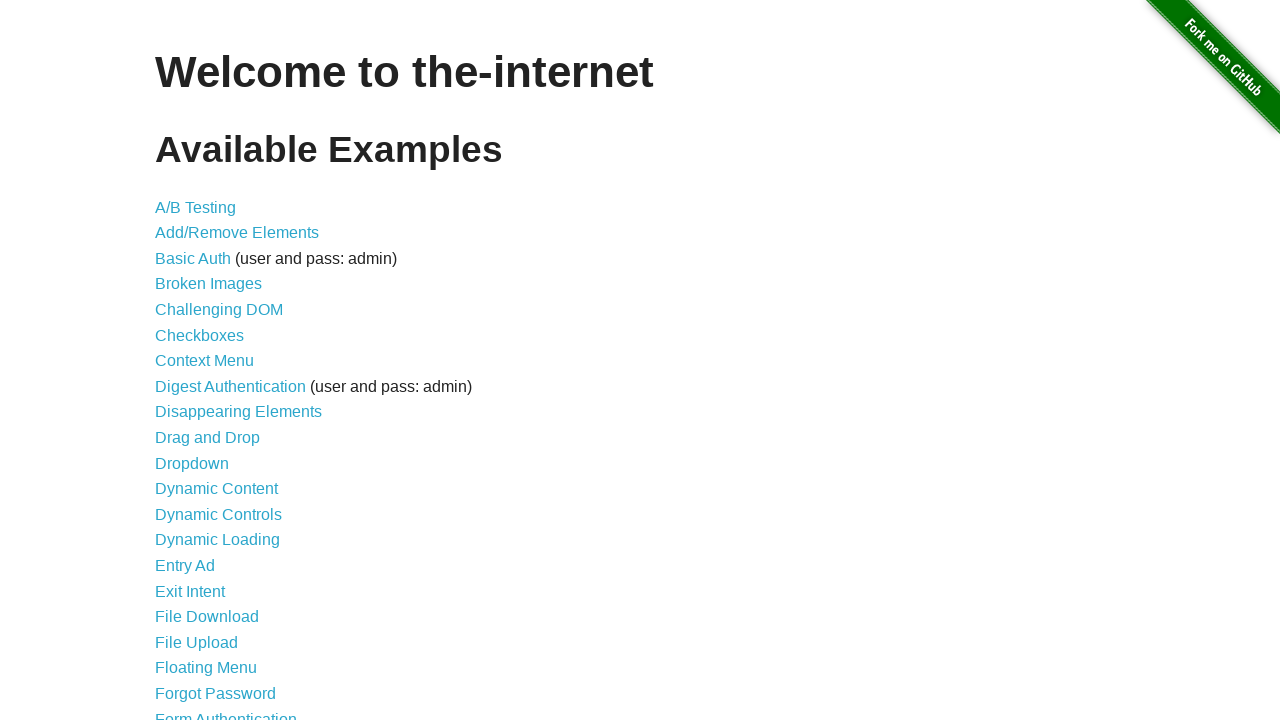

Confirmed page loaded properly with screenshot
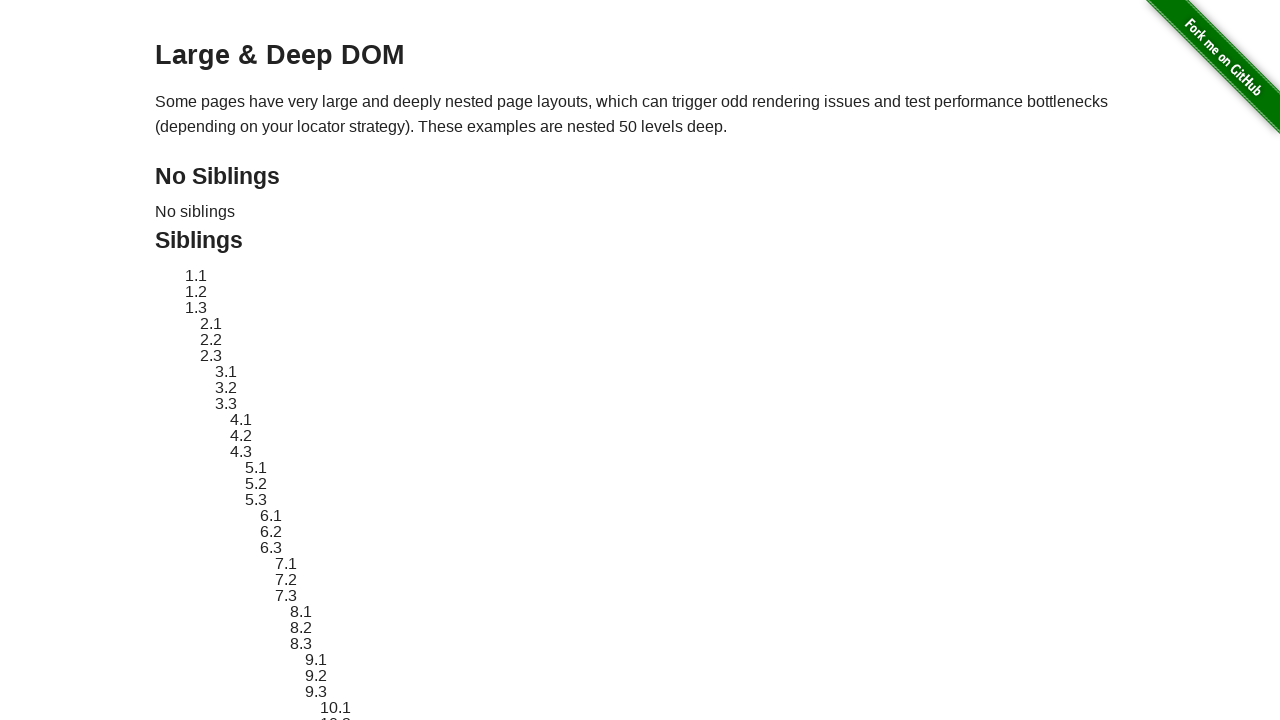

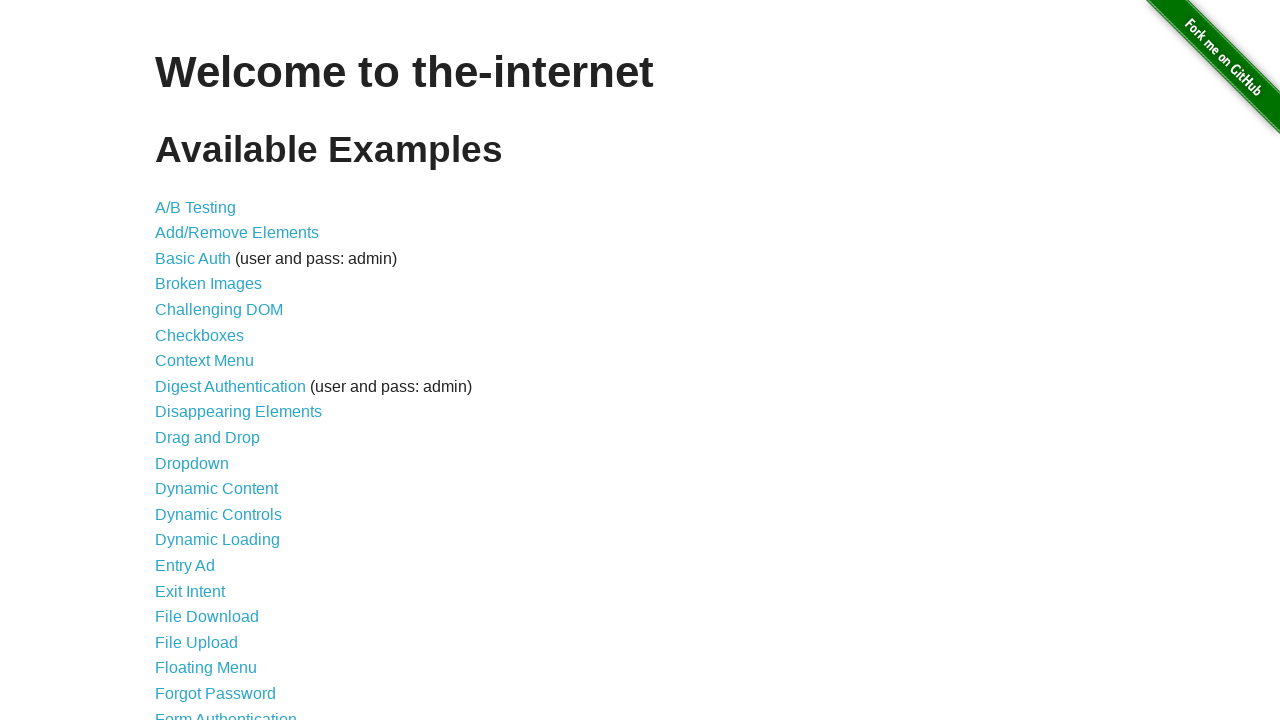